Navigates to the Brazilian Central Bank website and verifies that dollar and euro exchange rate information is displayed on the homepage.

Starting URL: https://www.bcb.gov.br/

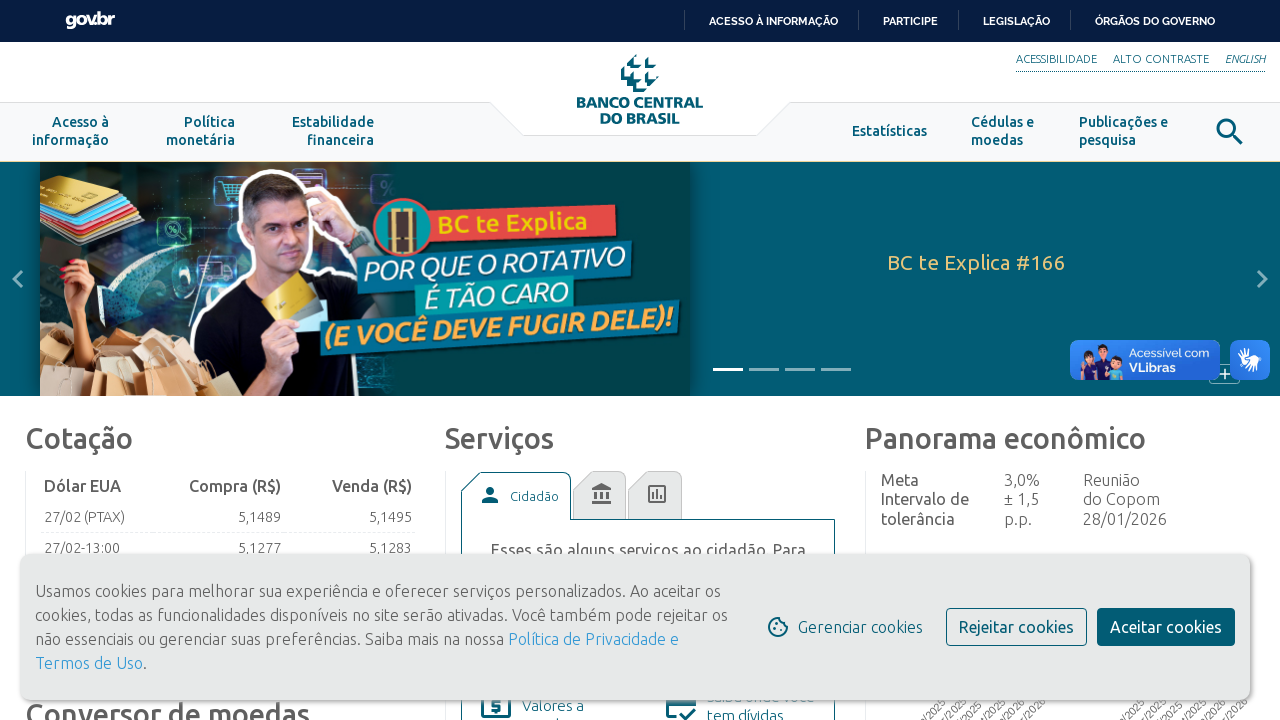

Waited for dollar exchange rate to be visible on the page
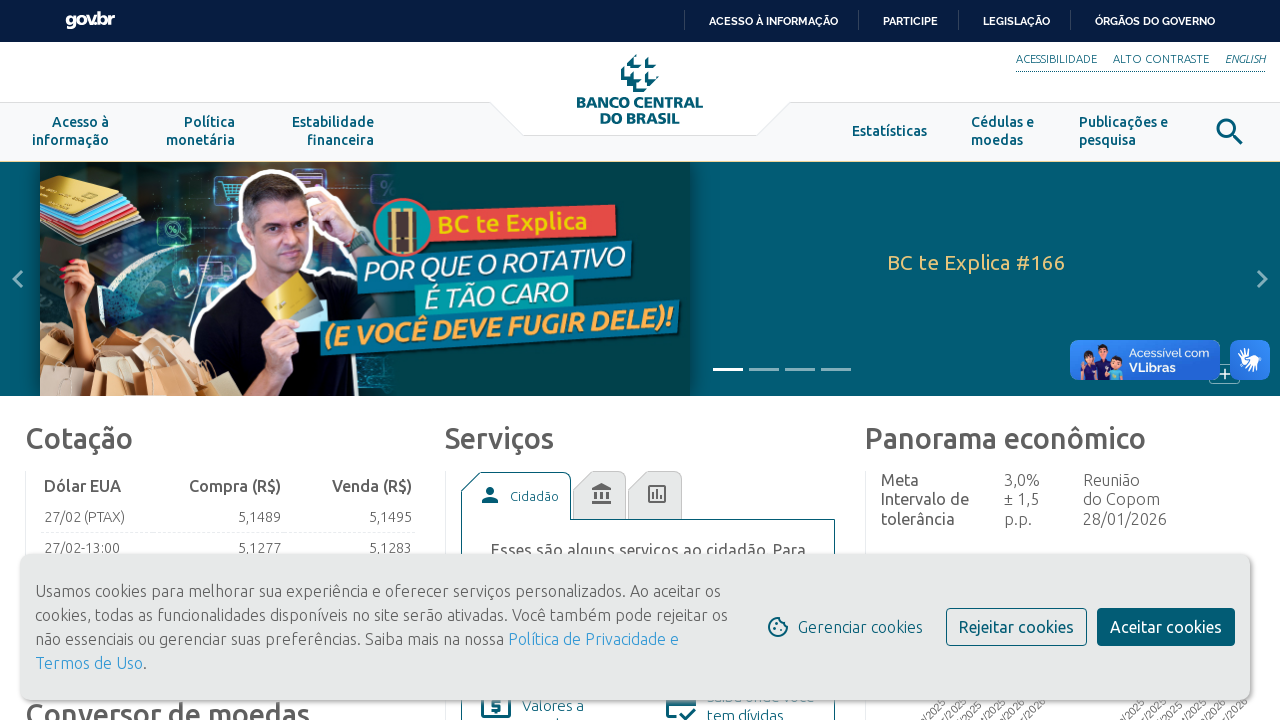

Waited for euro exchange rate to be visible on the page
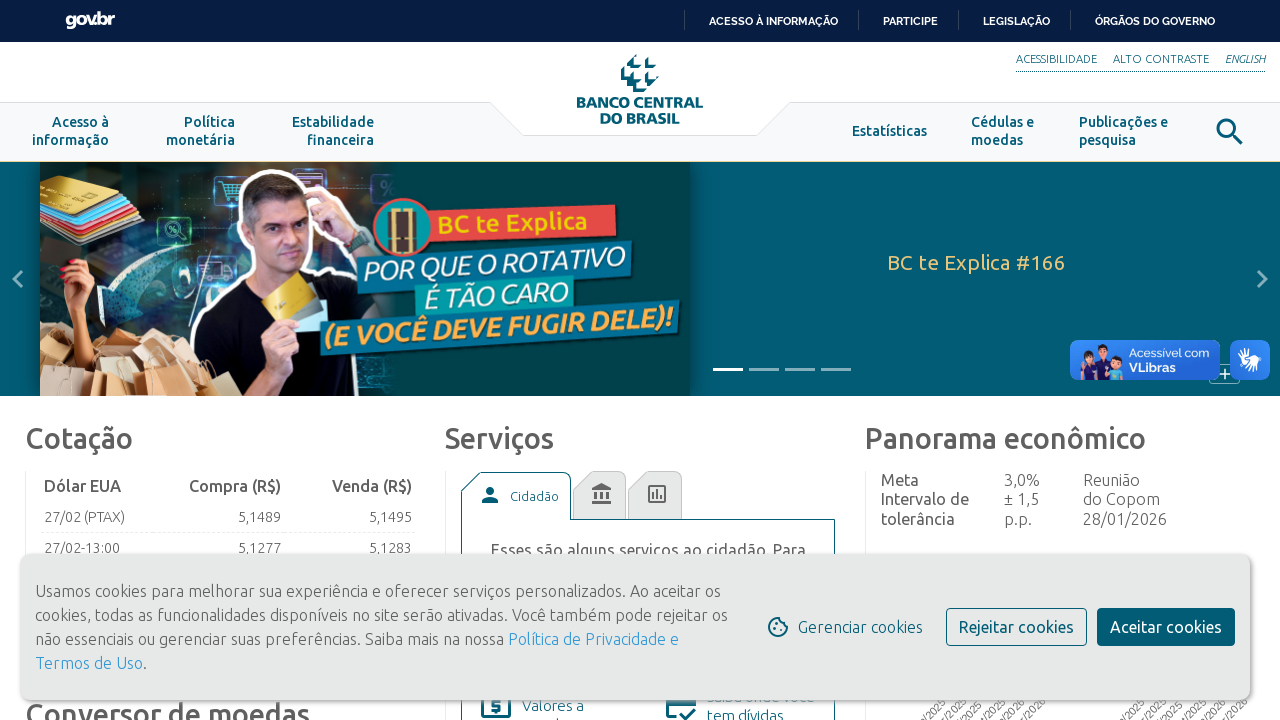

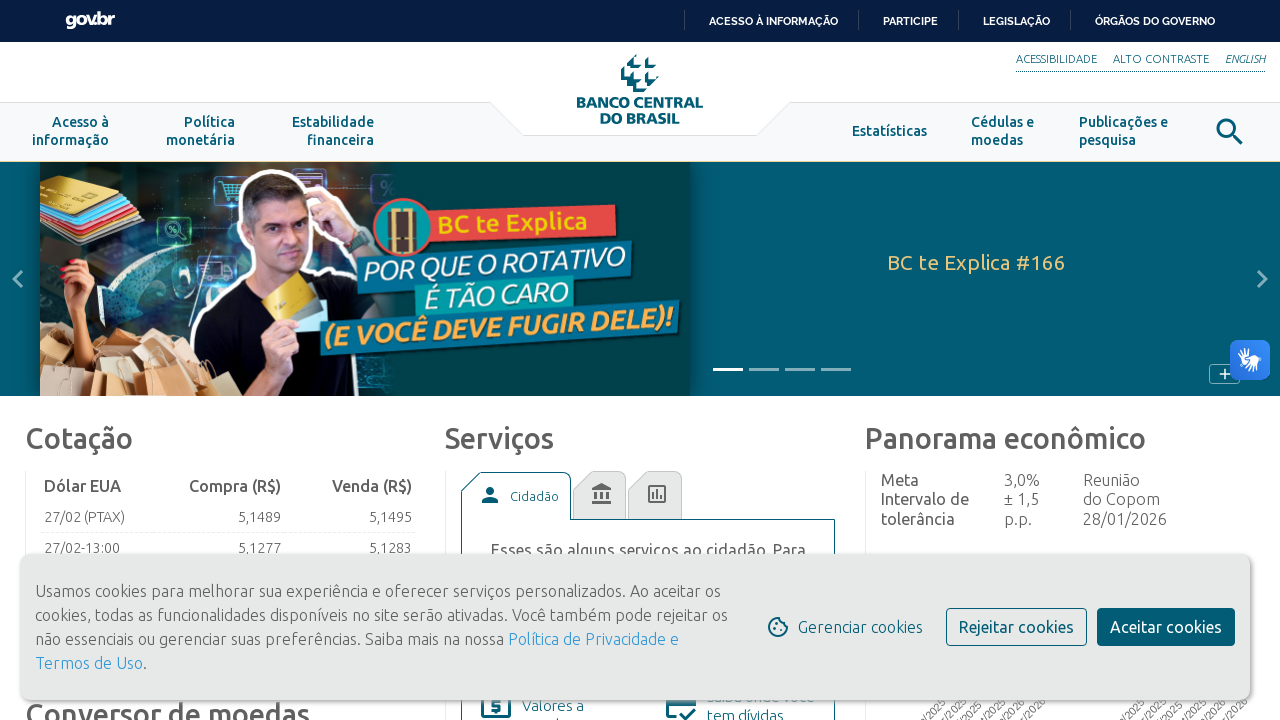